Tests iframe interaction by switching between two iframes and filling forms within each iframe

Starting URL: https://seleniumui.moderntester.pl/iframes.php

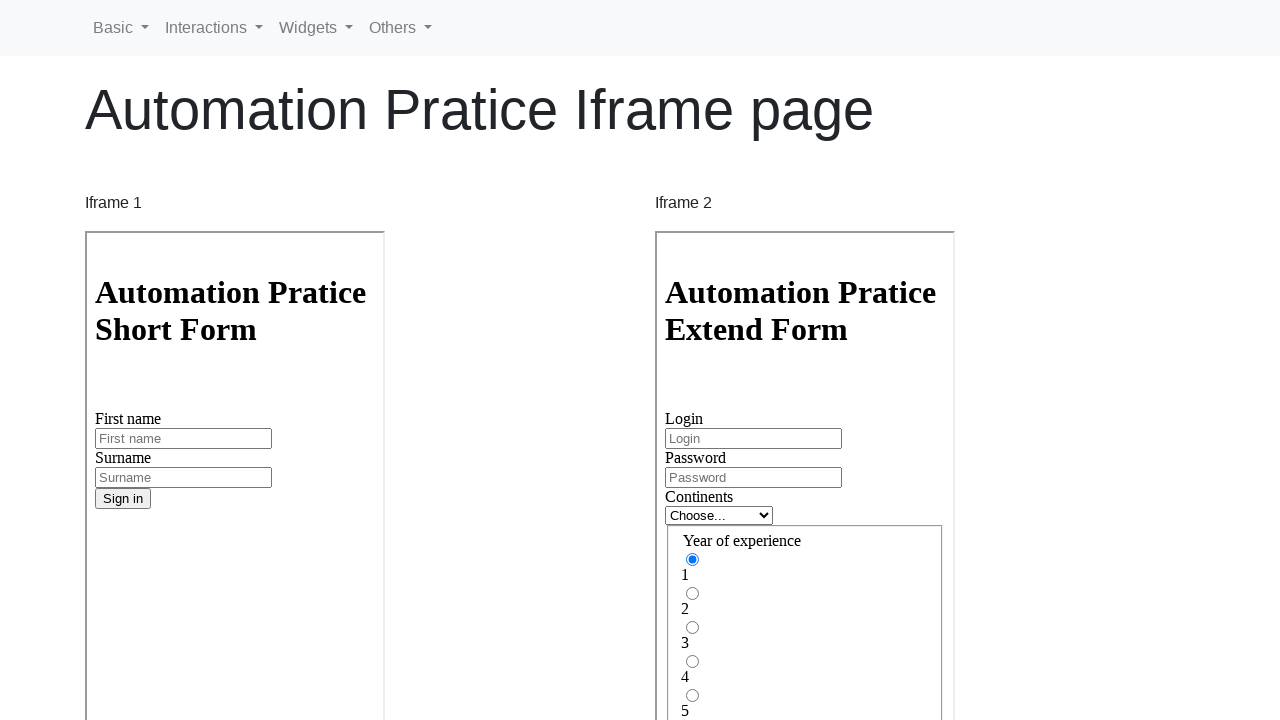

Located first iframe with name='iframe1'
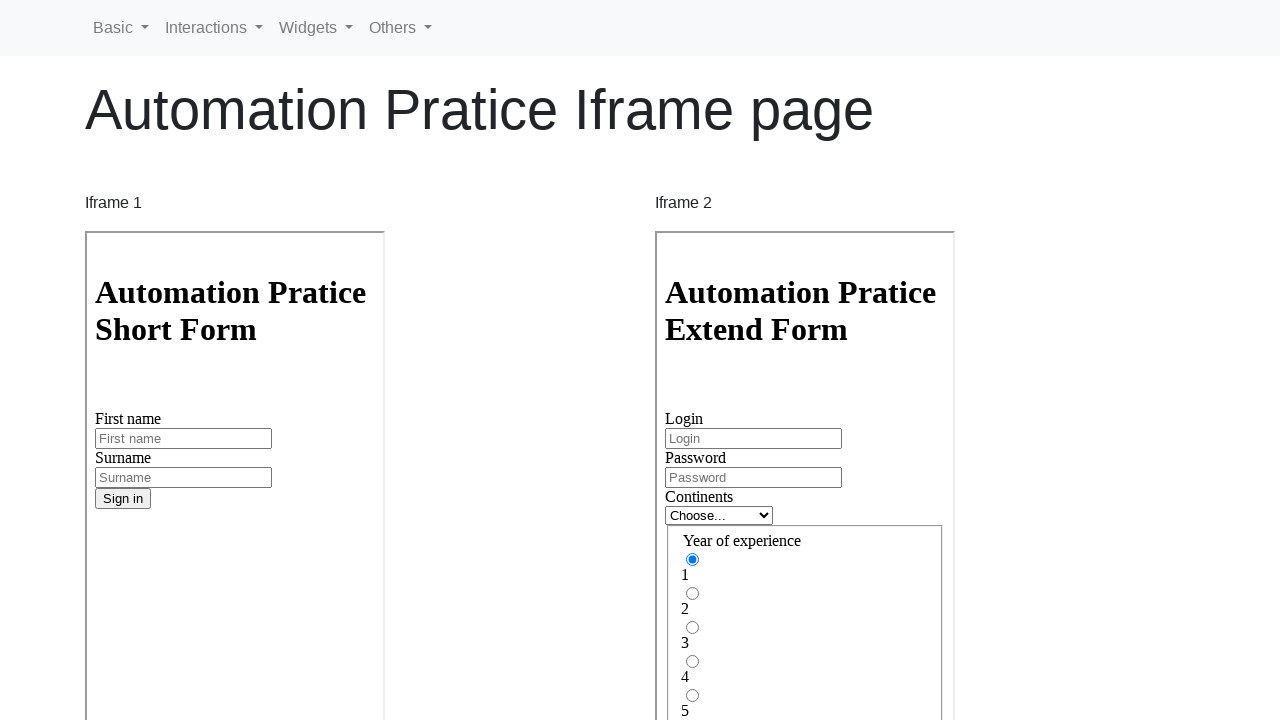

Filled first name field with 'Jan' in first iframe on iframe[name='iframe1'] >> internal:control=enter-frame >> #inputFirstName3
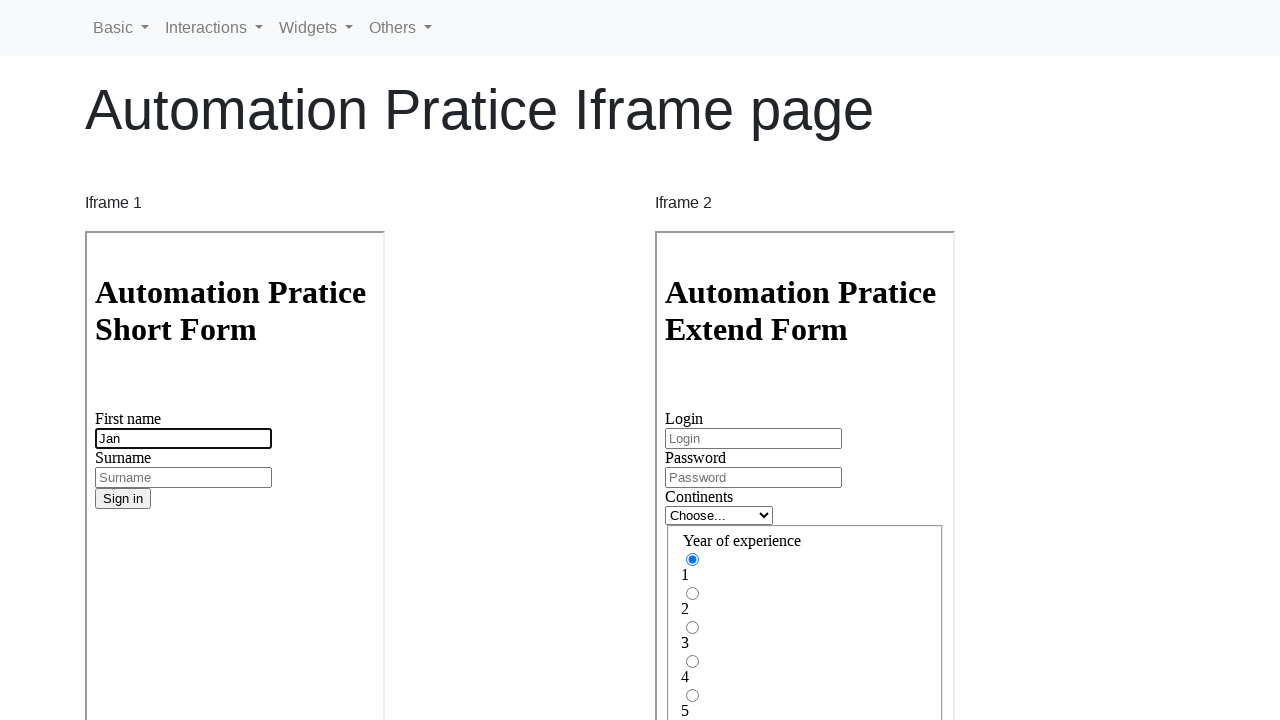

Filled surname field with 'Nowak' in first iframe on iframe[name='iframe1'] >> internal:control=enter-frame >> #inputSurname3
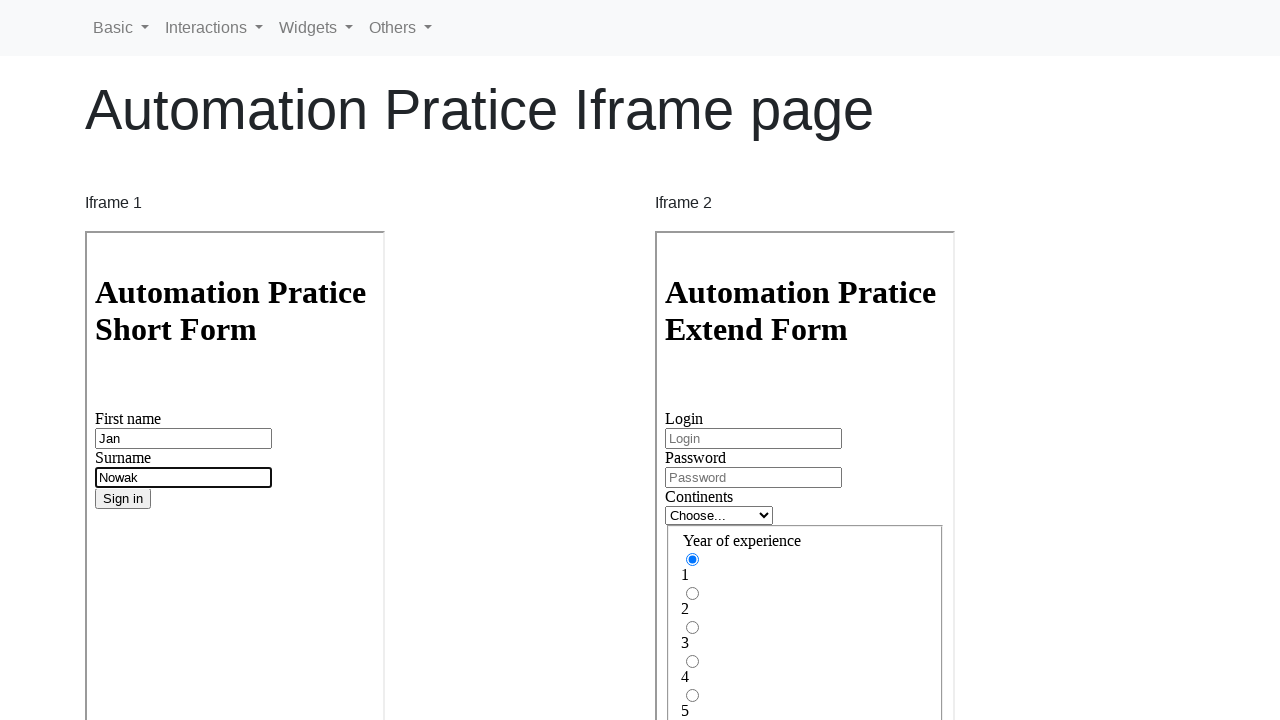

Located second iframe with name='iframe2'
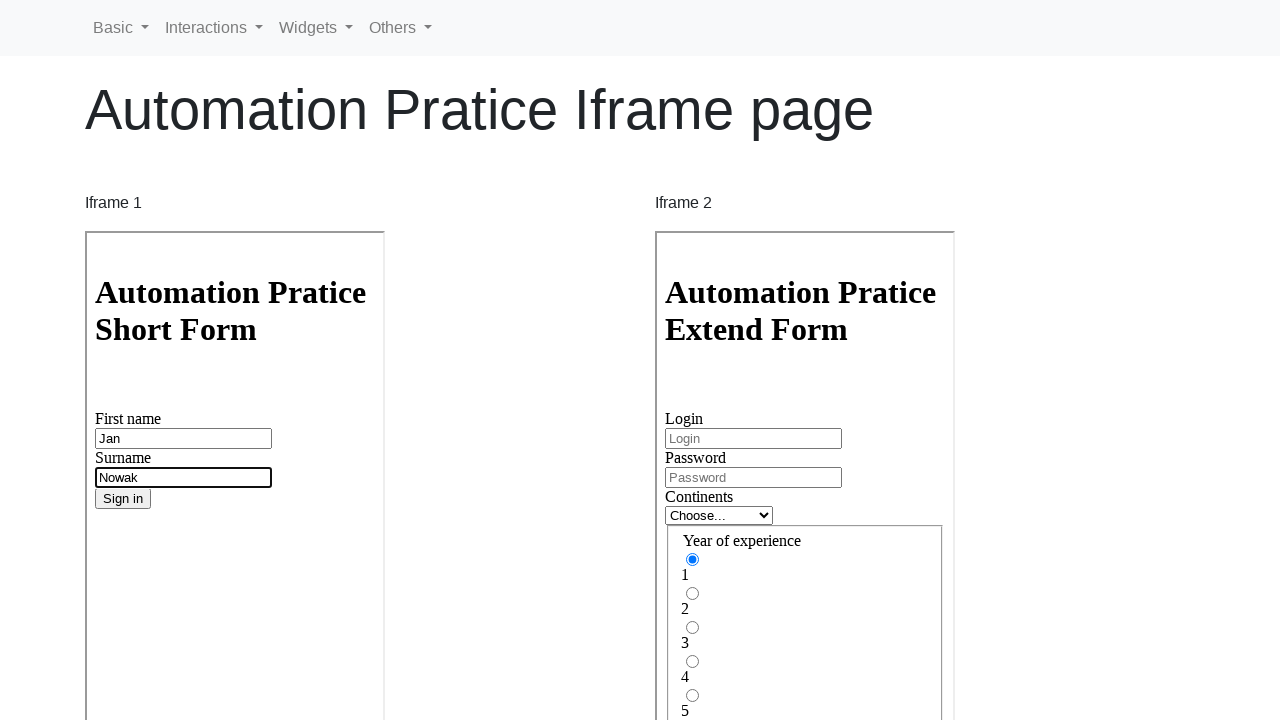

Filled login field with 'user' in second iframe on iframe[name='iframe2'] >> internal:control=enter-frame >> #inputLogin
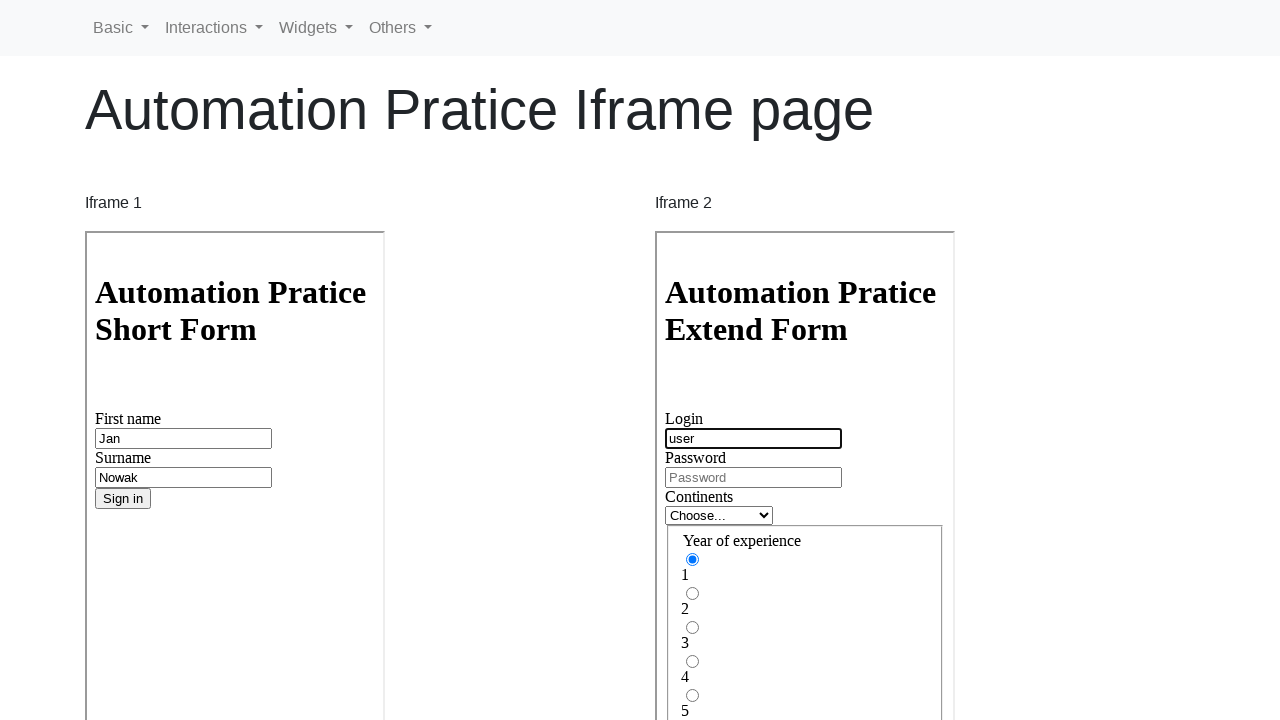

Filled password field with 'pass' in second iframe on iframe[name='iframe2'] >> internal:control=enter-frame >> #inputPassword
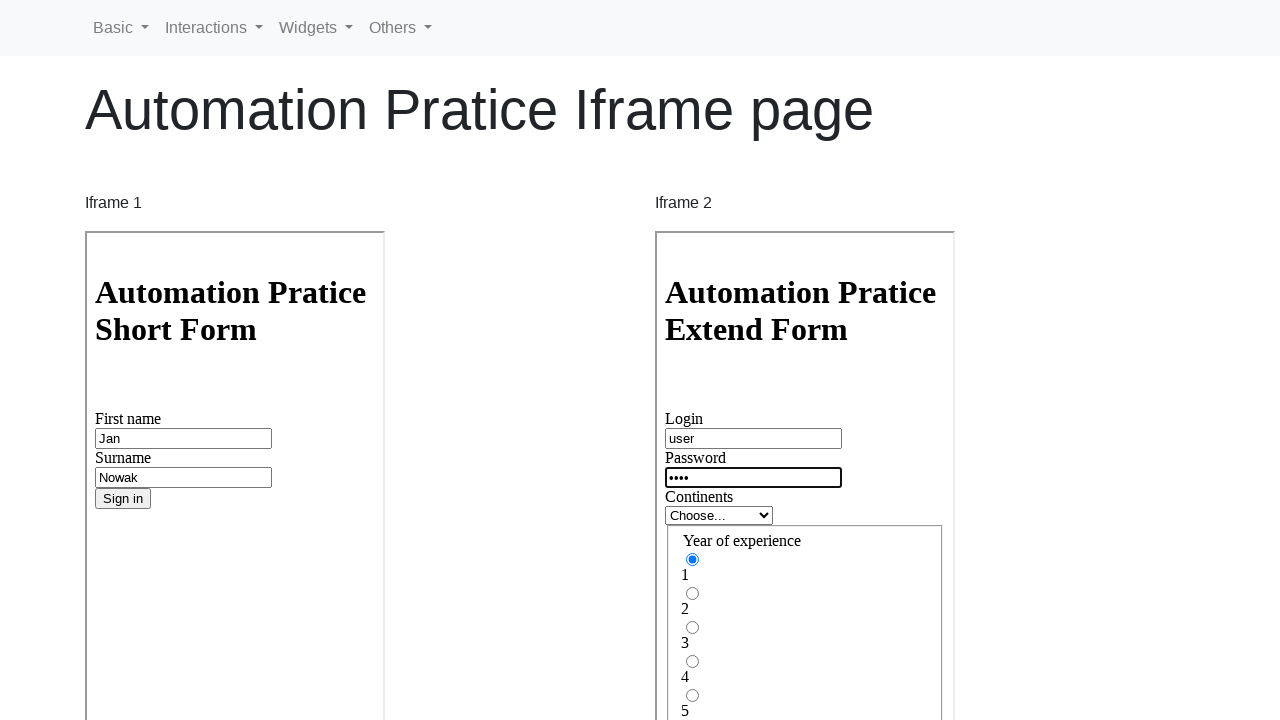

Selected 'Europe' from continent dropdown in second iframe on iframe[name='iframe2'] >> internal:control=enter-frame >> #inlineFormCustomSelec
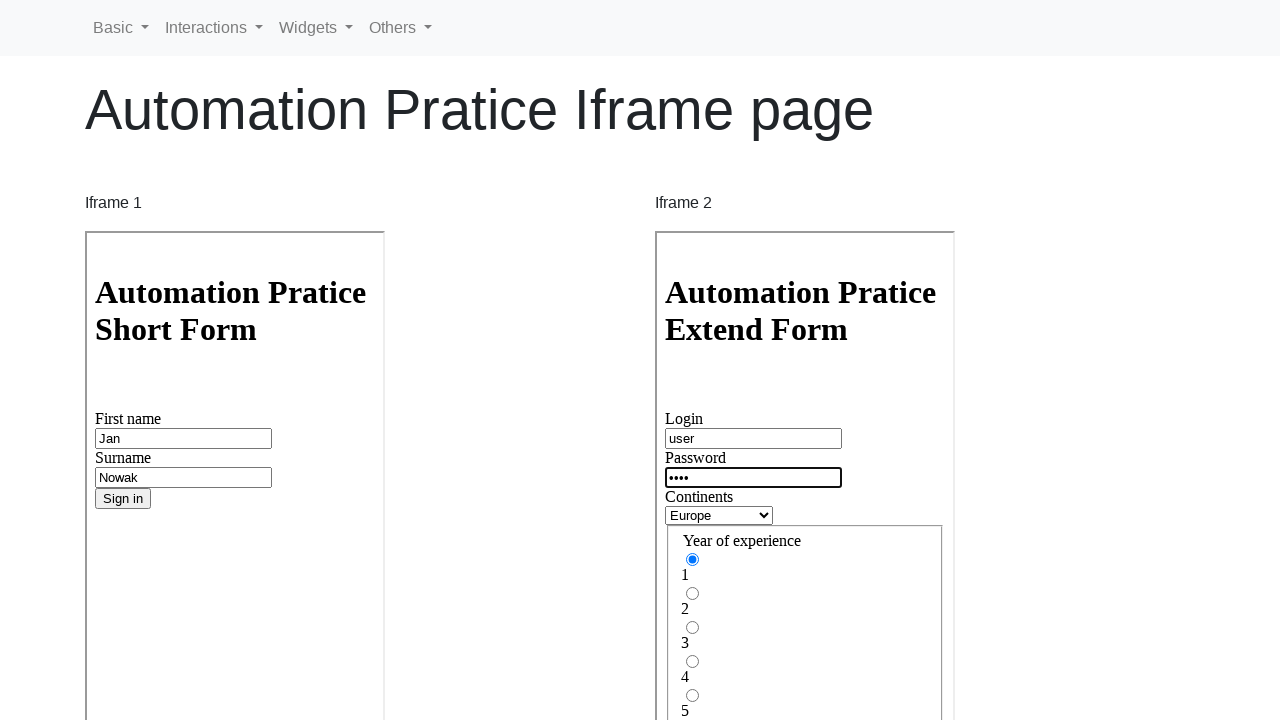

Clicked years of experience radio button in second iframe at (692, 662) on iframe[name='iframe2'] >> internal:control=enter-frame >> #gridRadios4
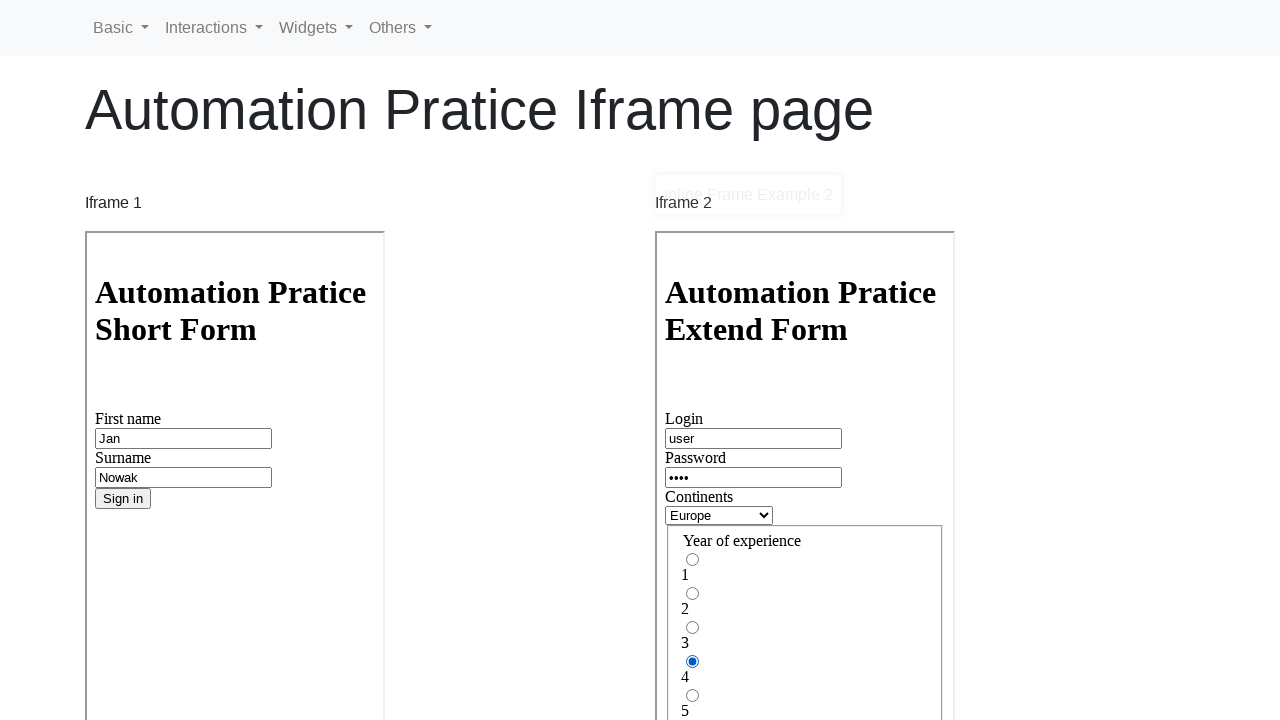

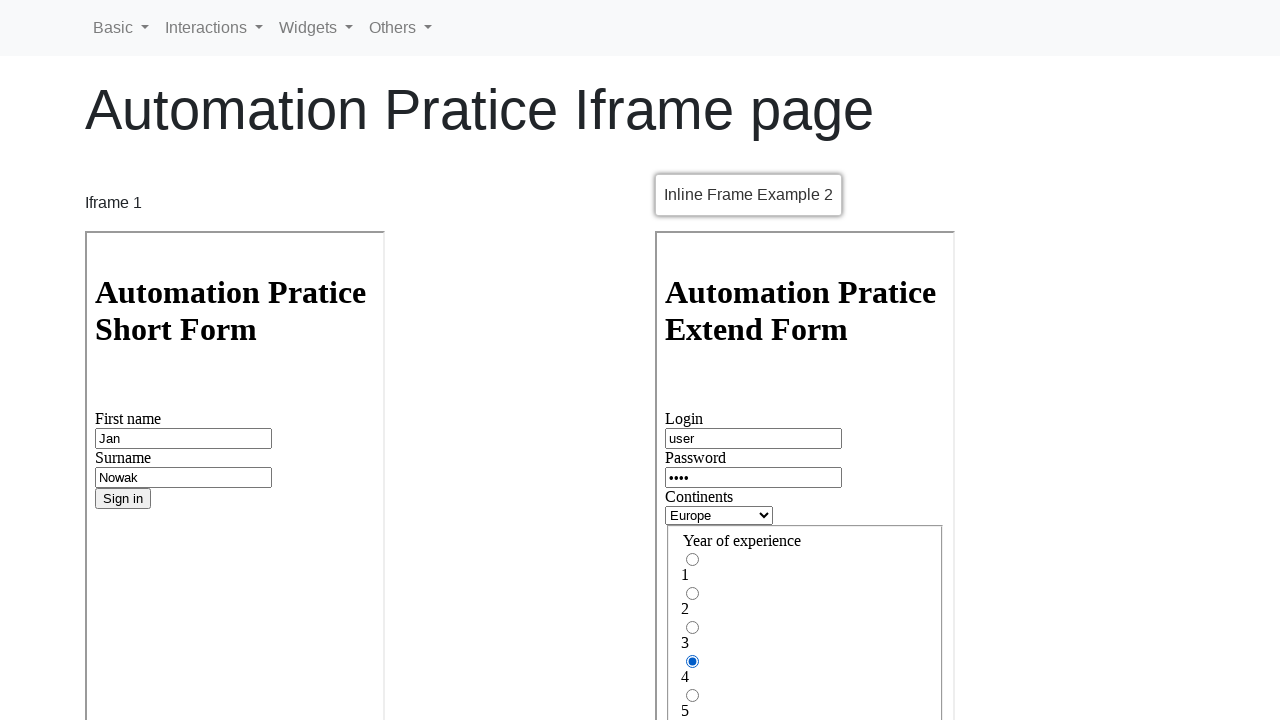